Tests browser window management functionality by minimizing, maximizing, and setting fullscreen mode on the techproeducation.com website

Starting URL: https://techproeducation.com

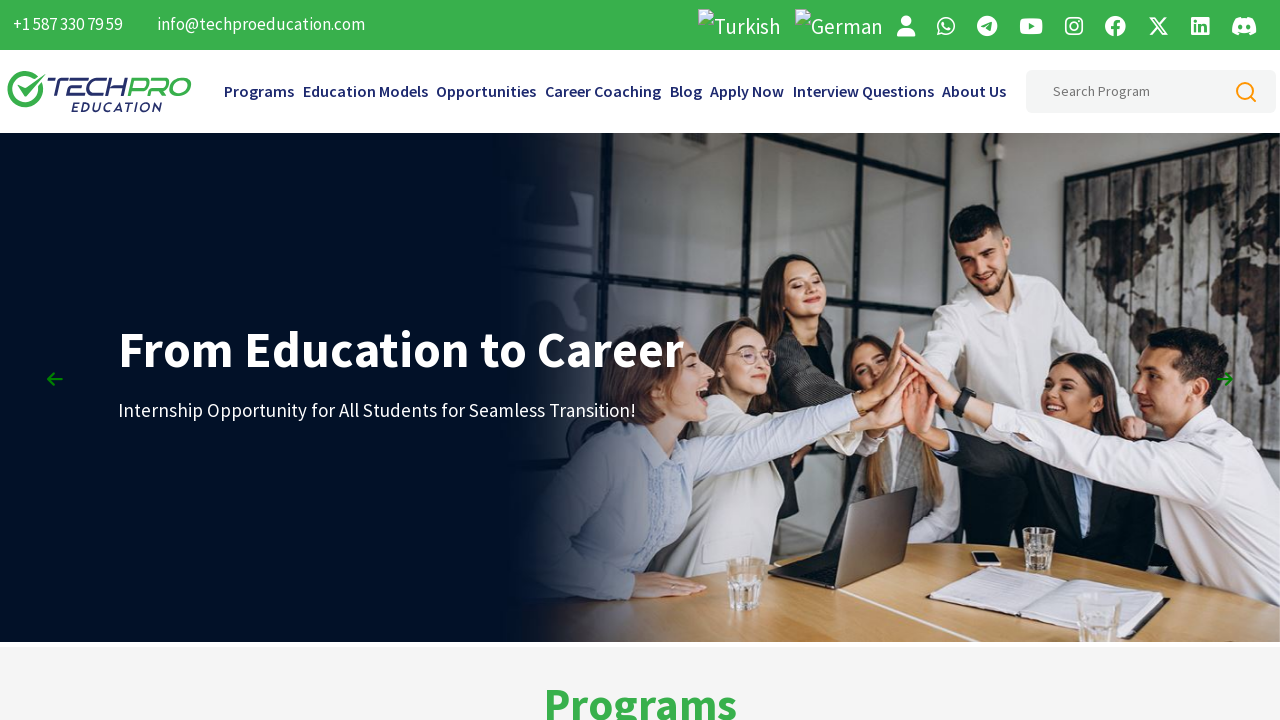

Printed initial window position and size
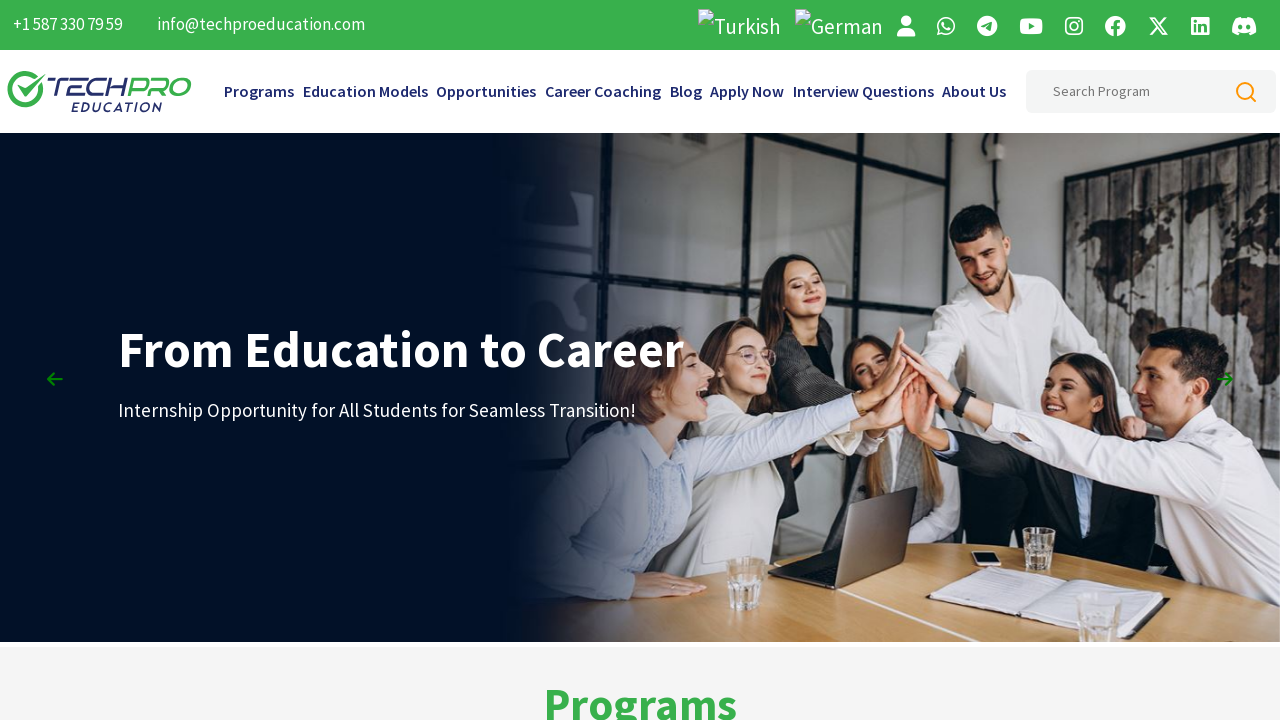

Set viewport to minimized size (100x100)
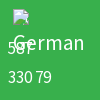

Waited 2 seconds for minimized window to settle
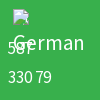

Set viewport to maximized size (1920x1080)
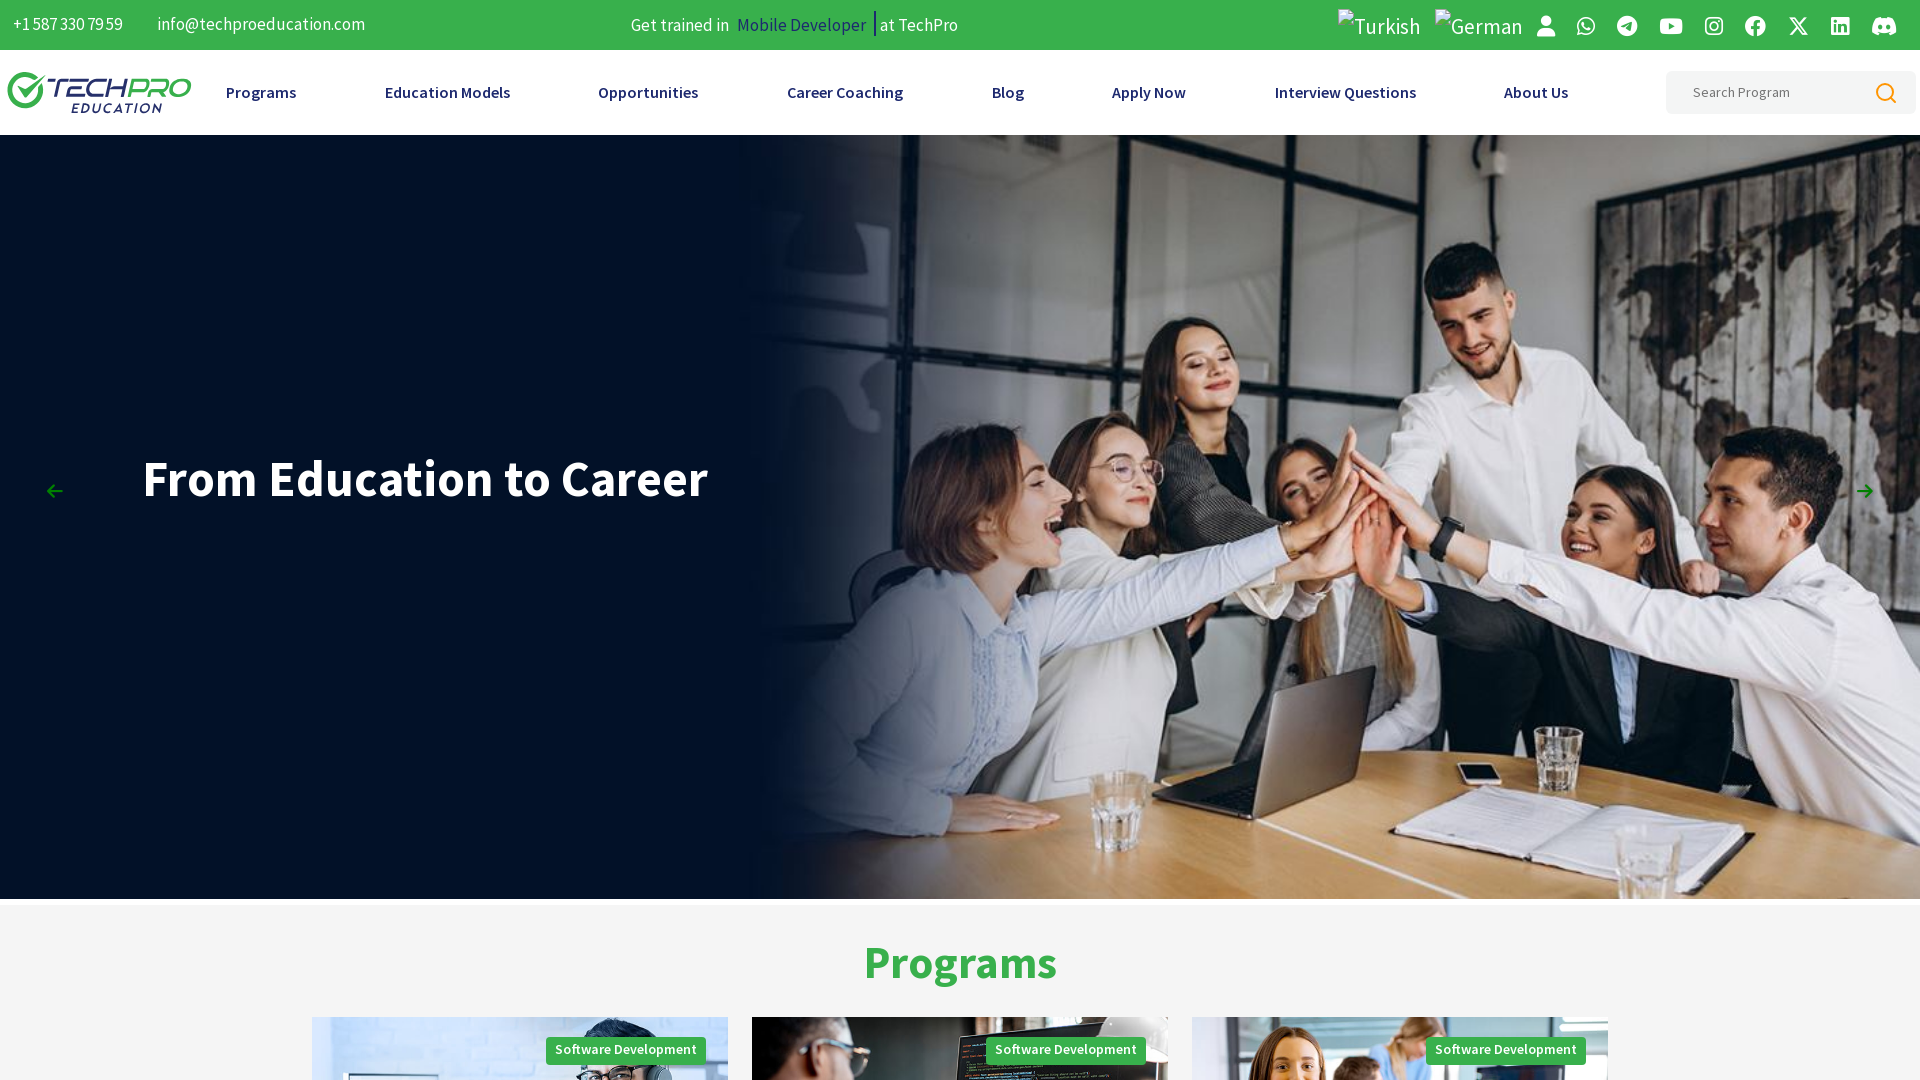

Waited 2 seconds for maximized window to settle
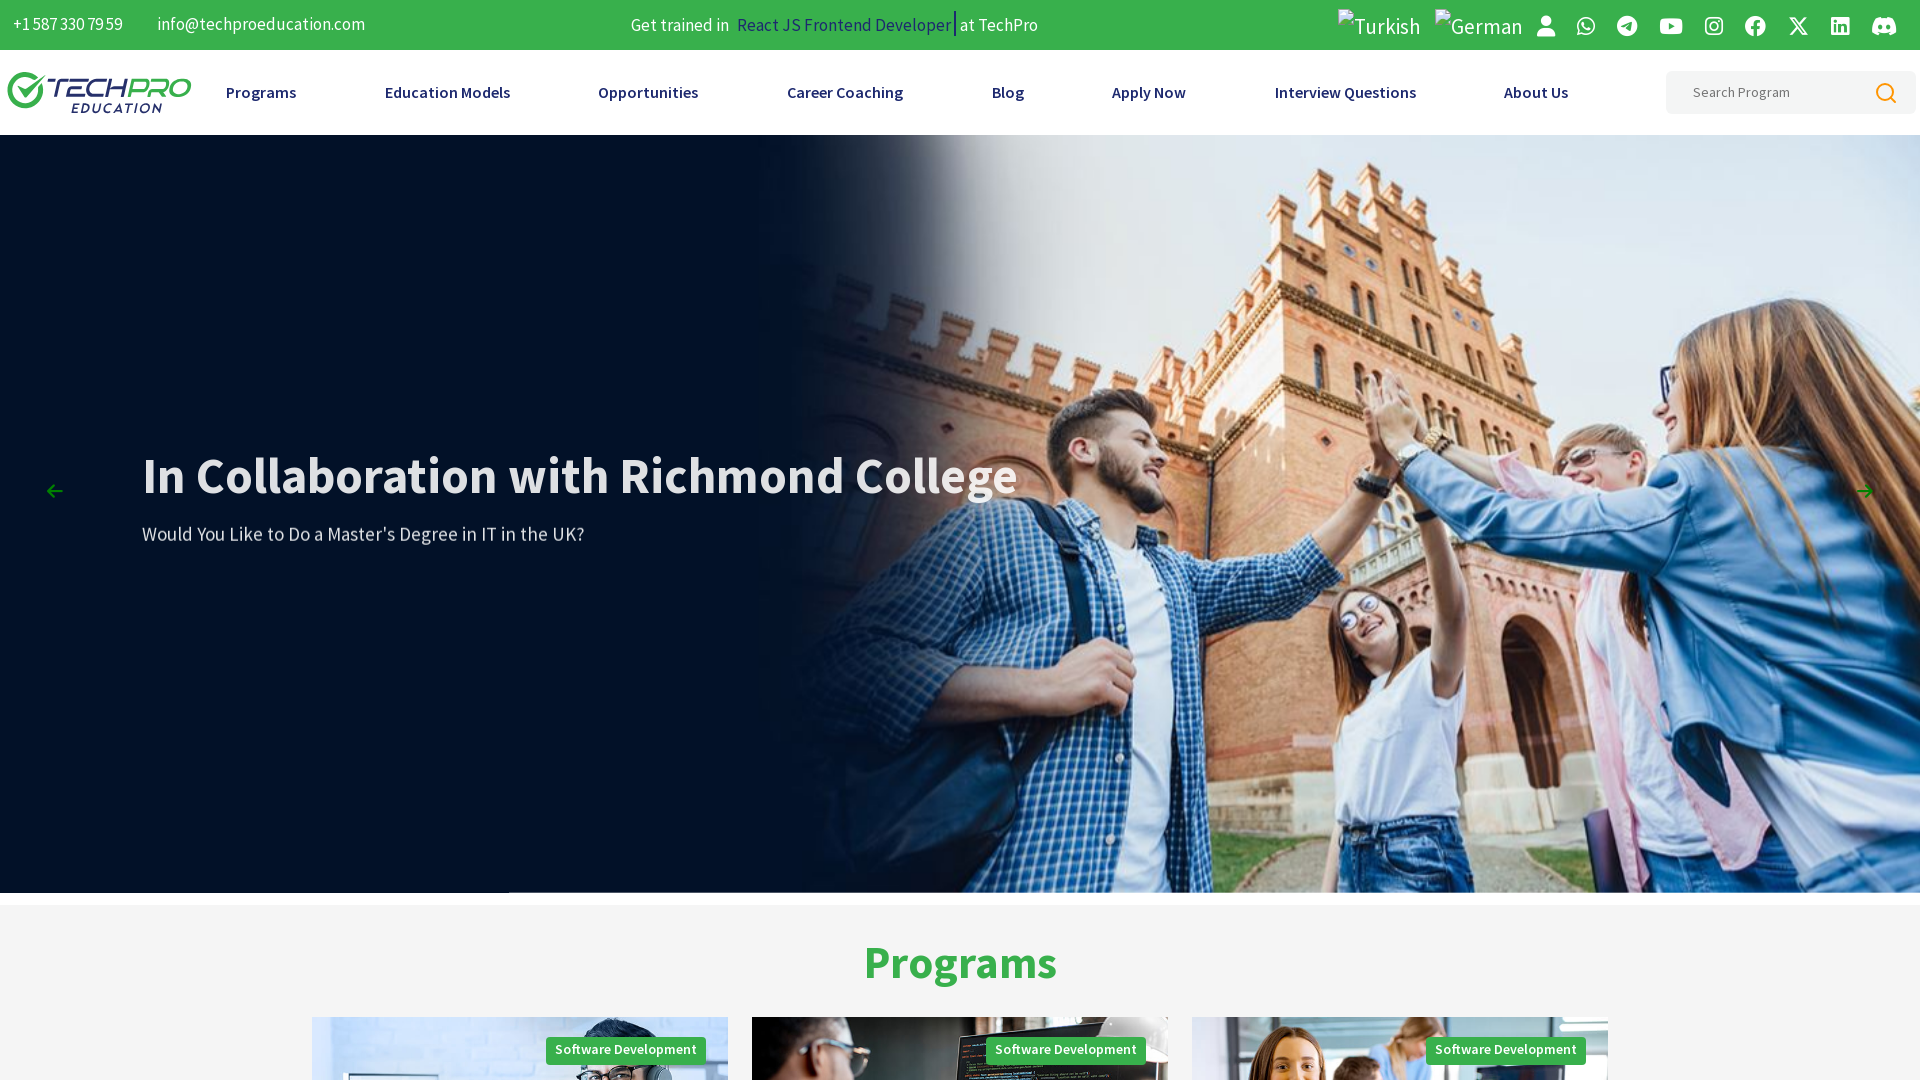

Printed window size after maximize
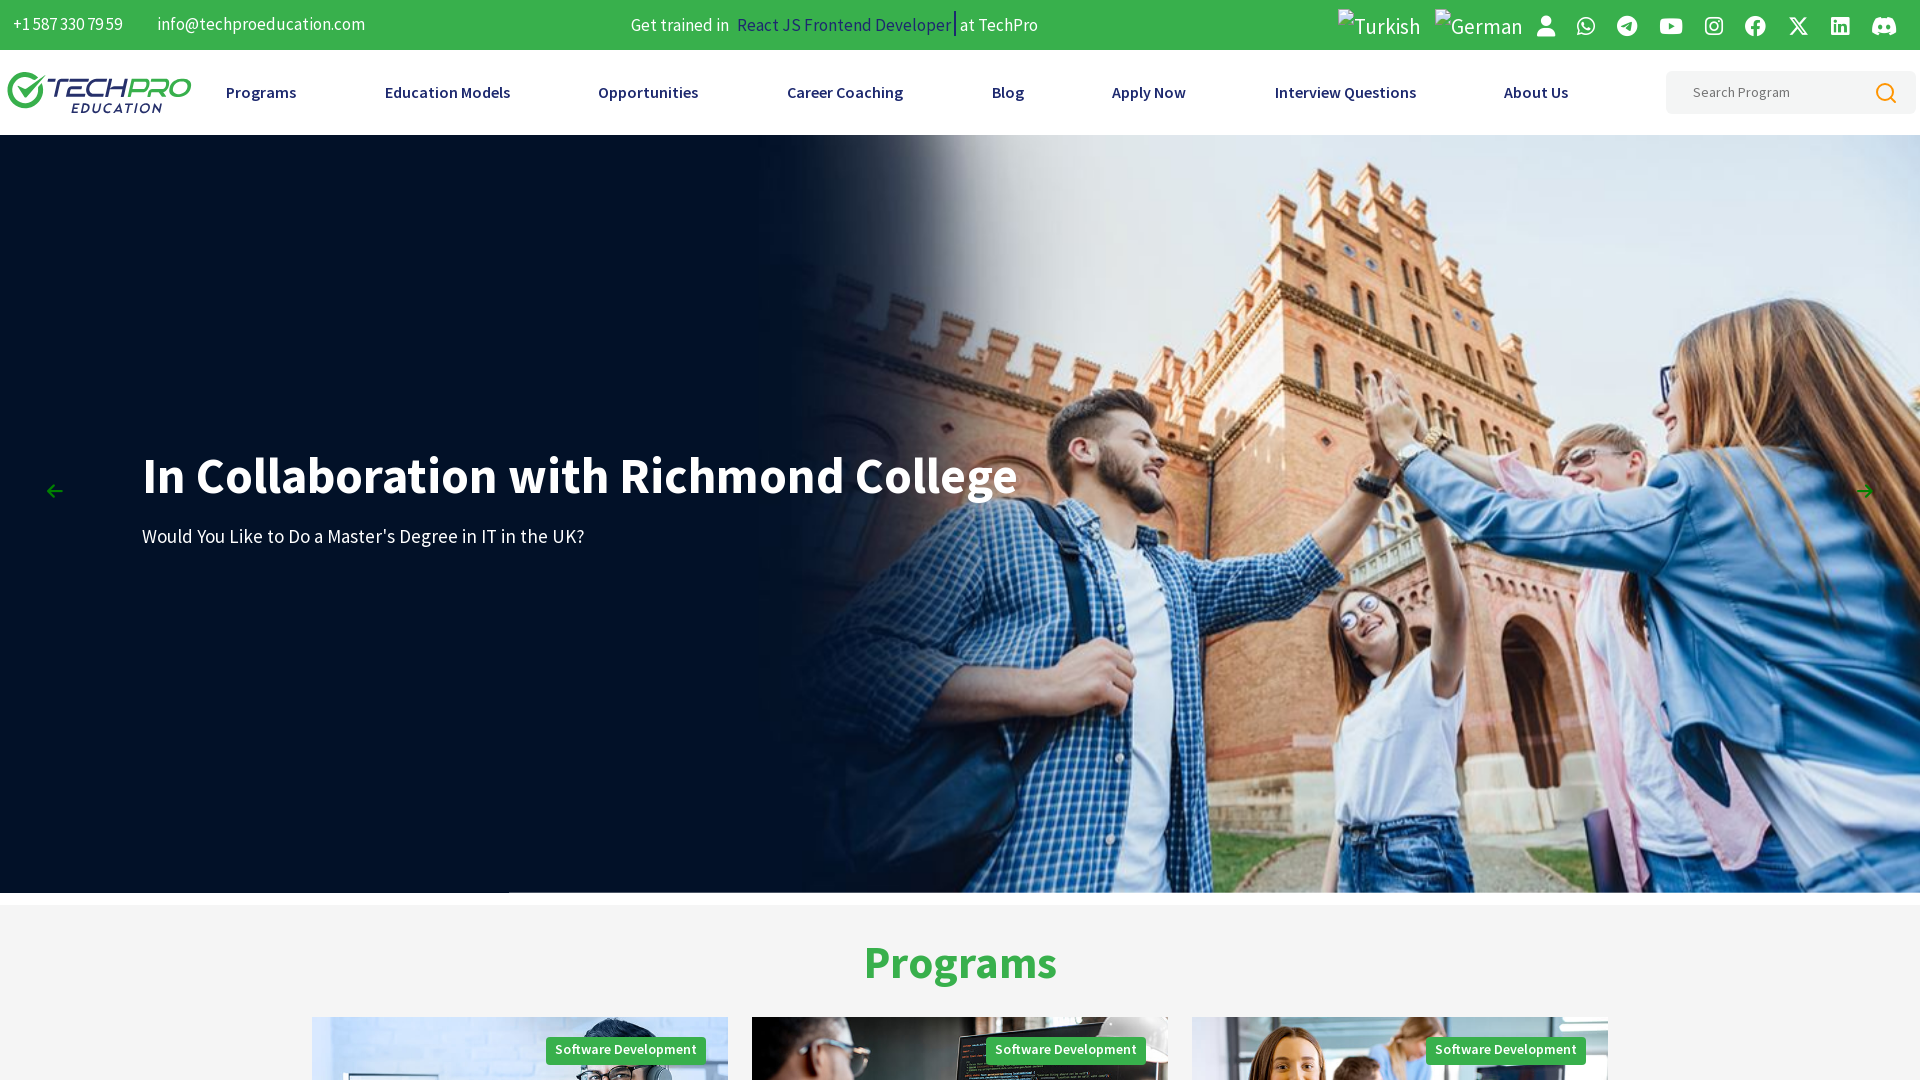

Set viewport to fullscreen dimensions (1920x1080)
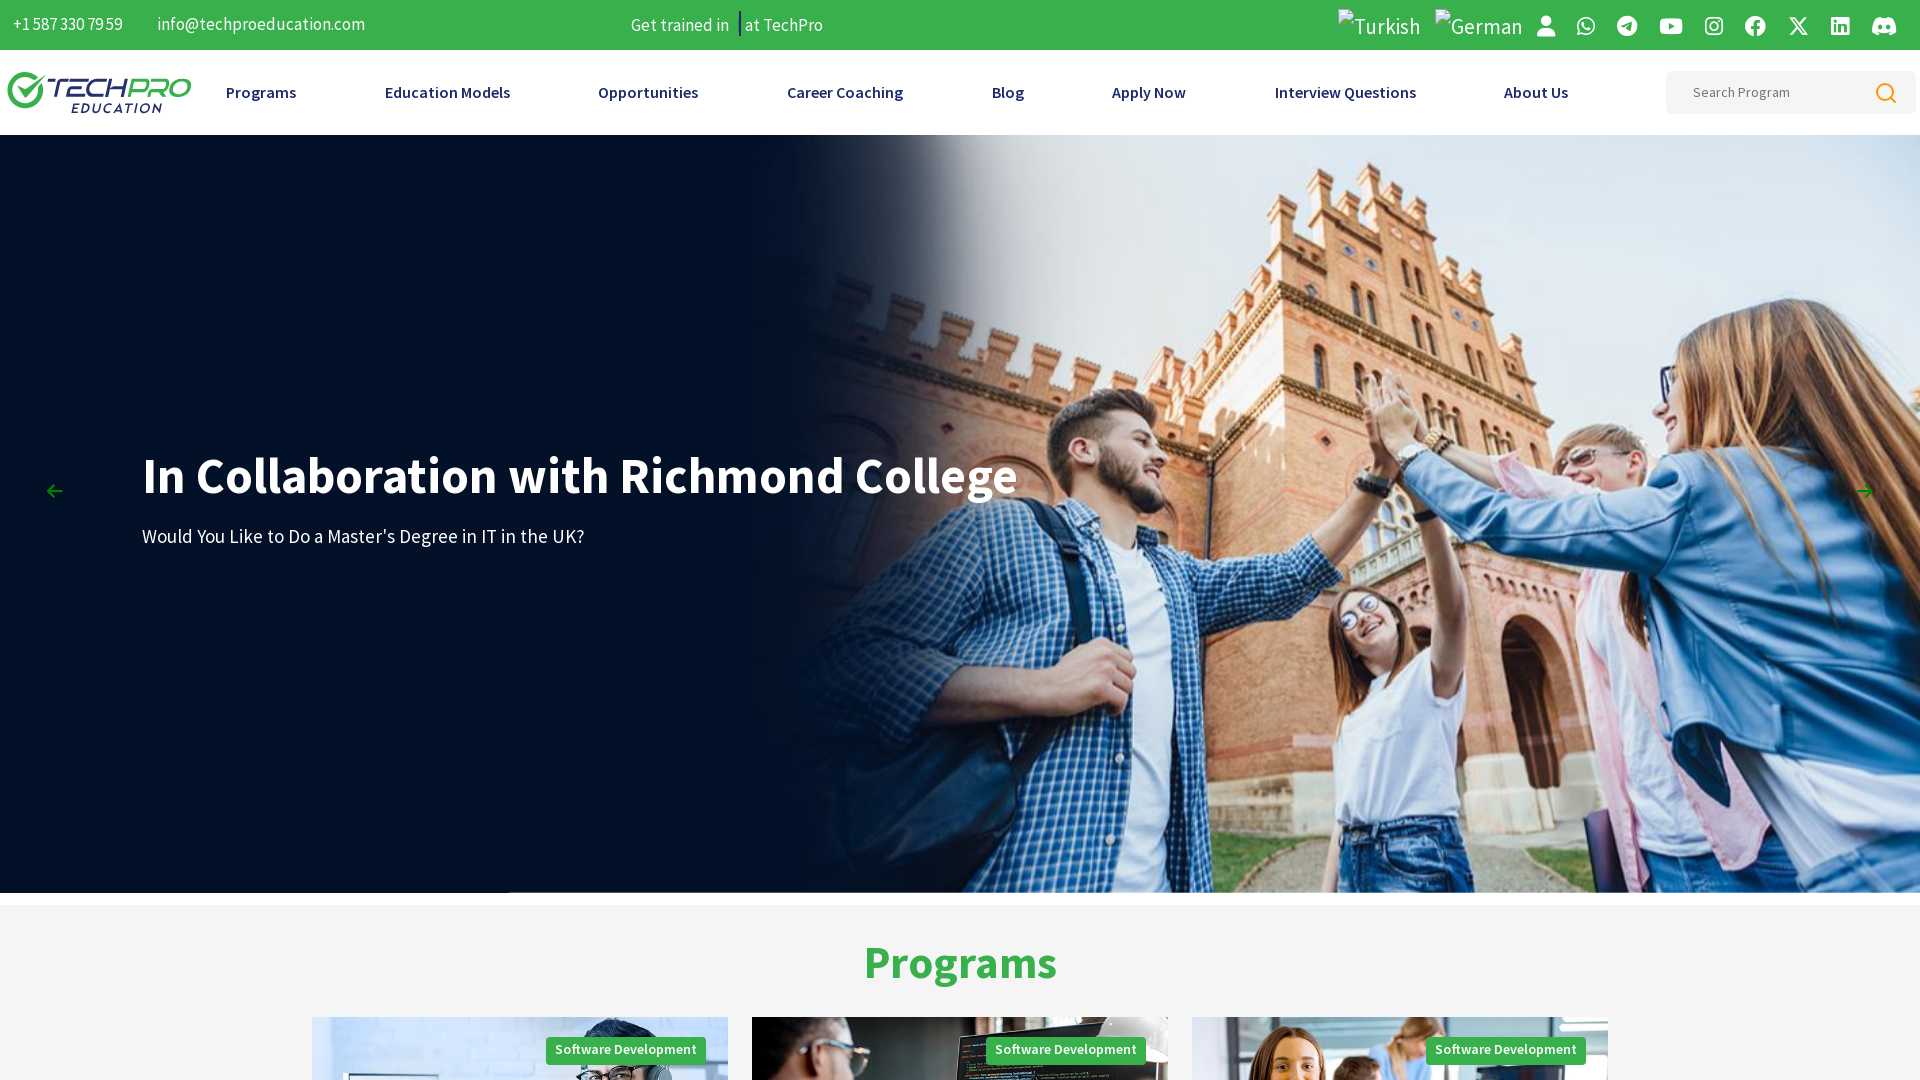

Waited 2 seconds for fullscreen mode to settle
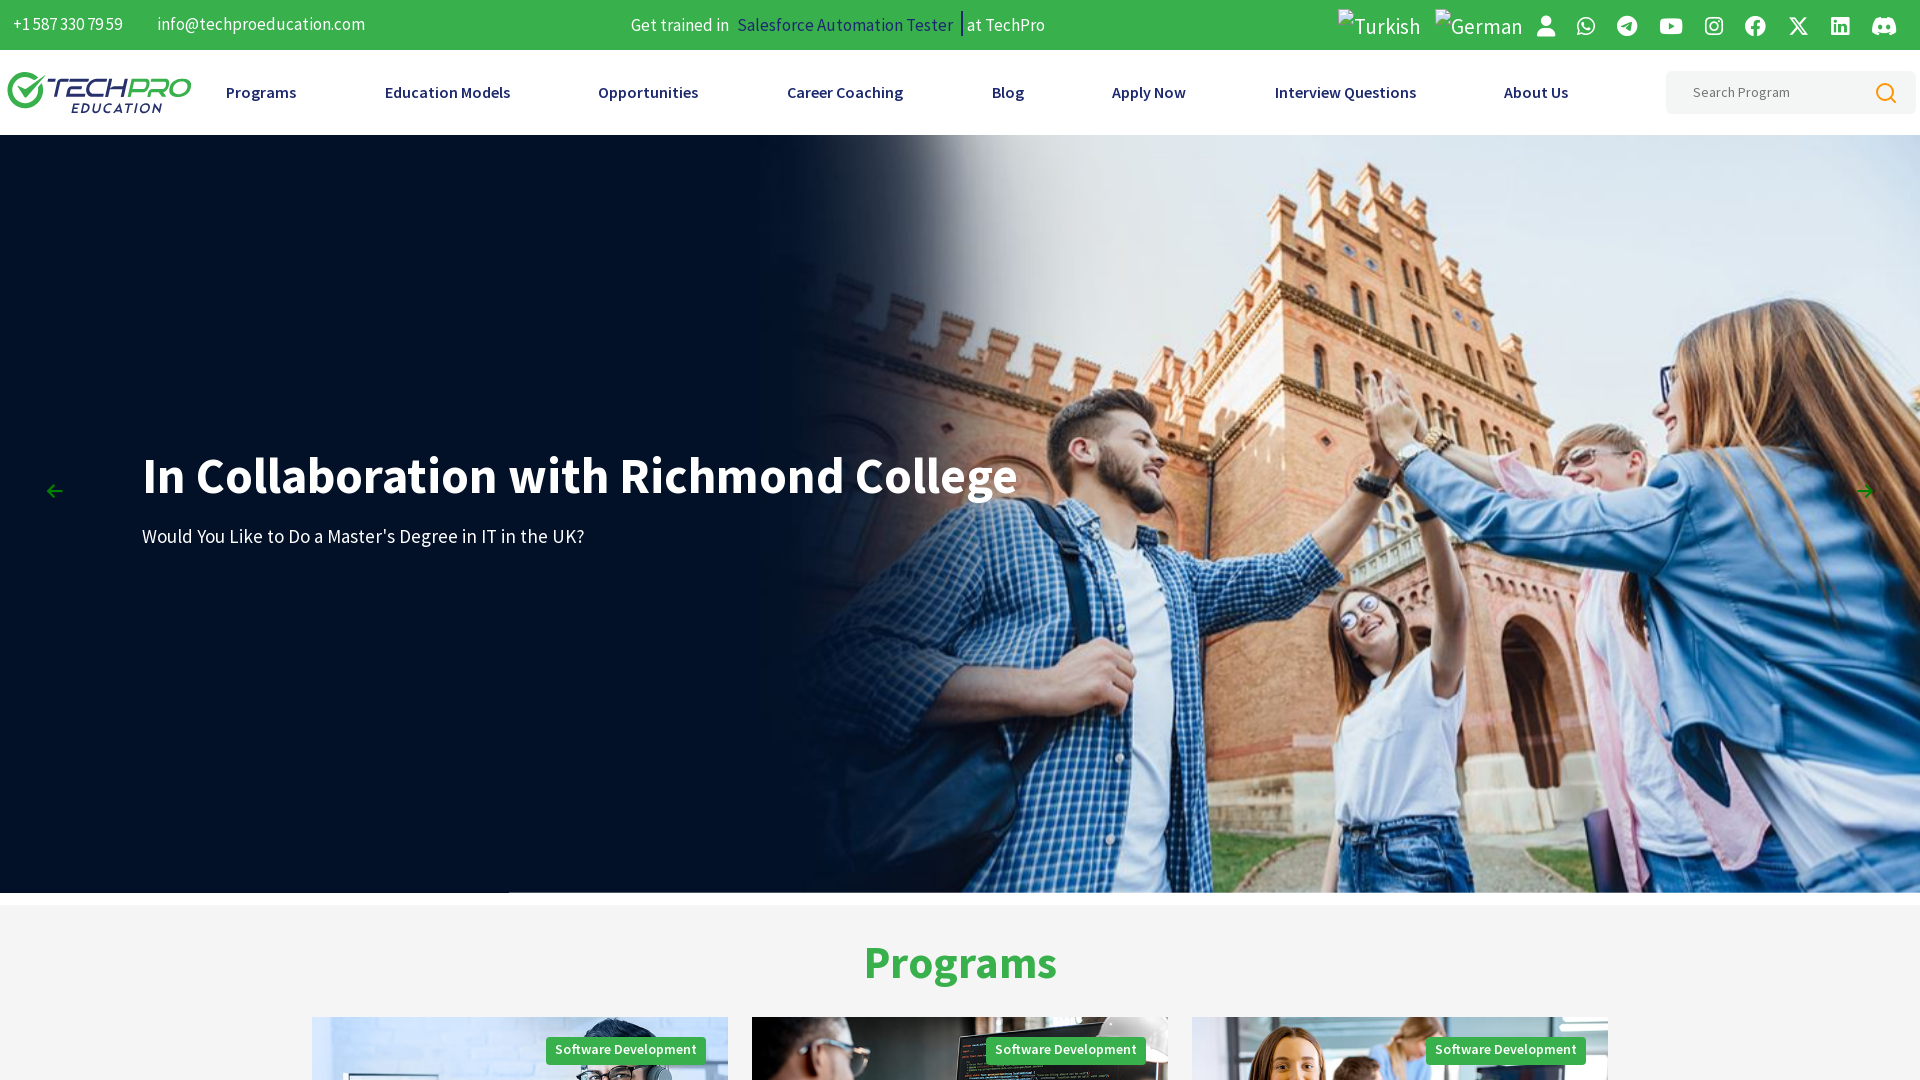

Printed final window size in fullscreen mode
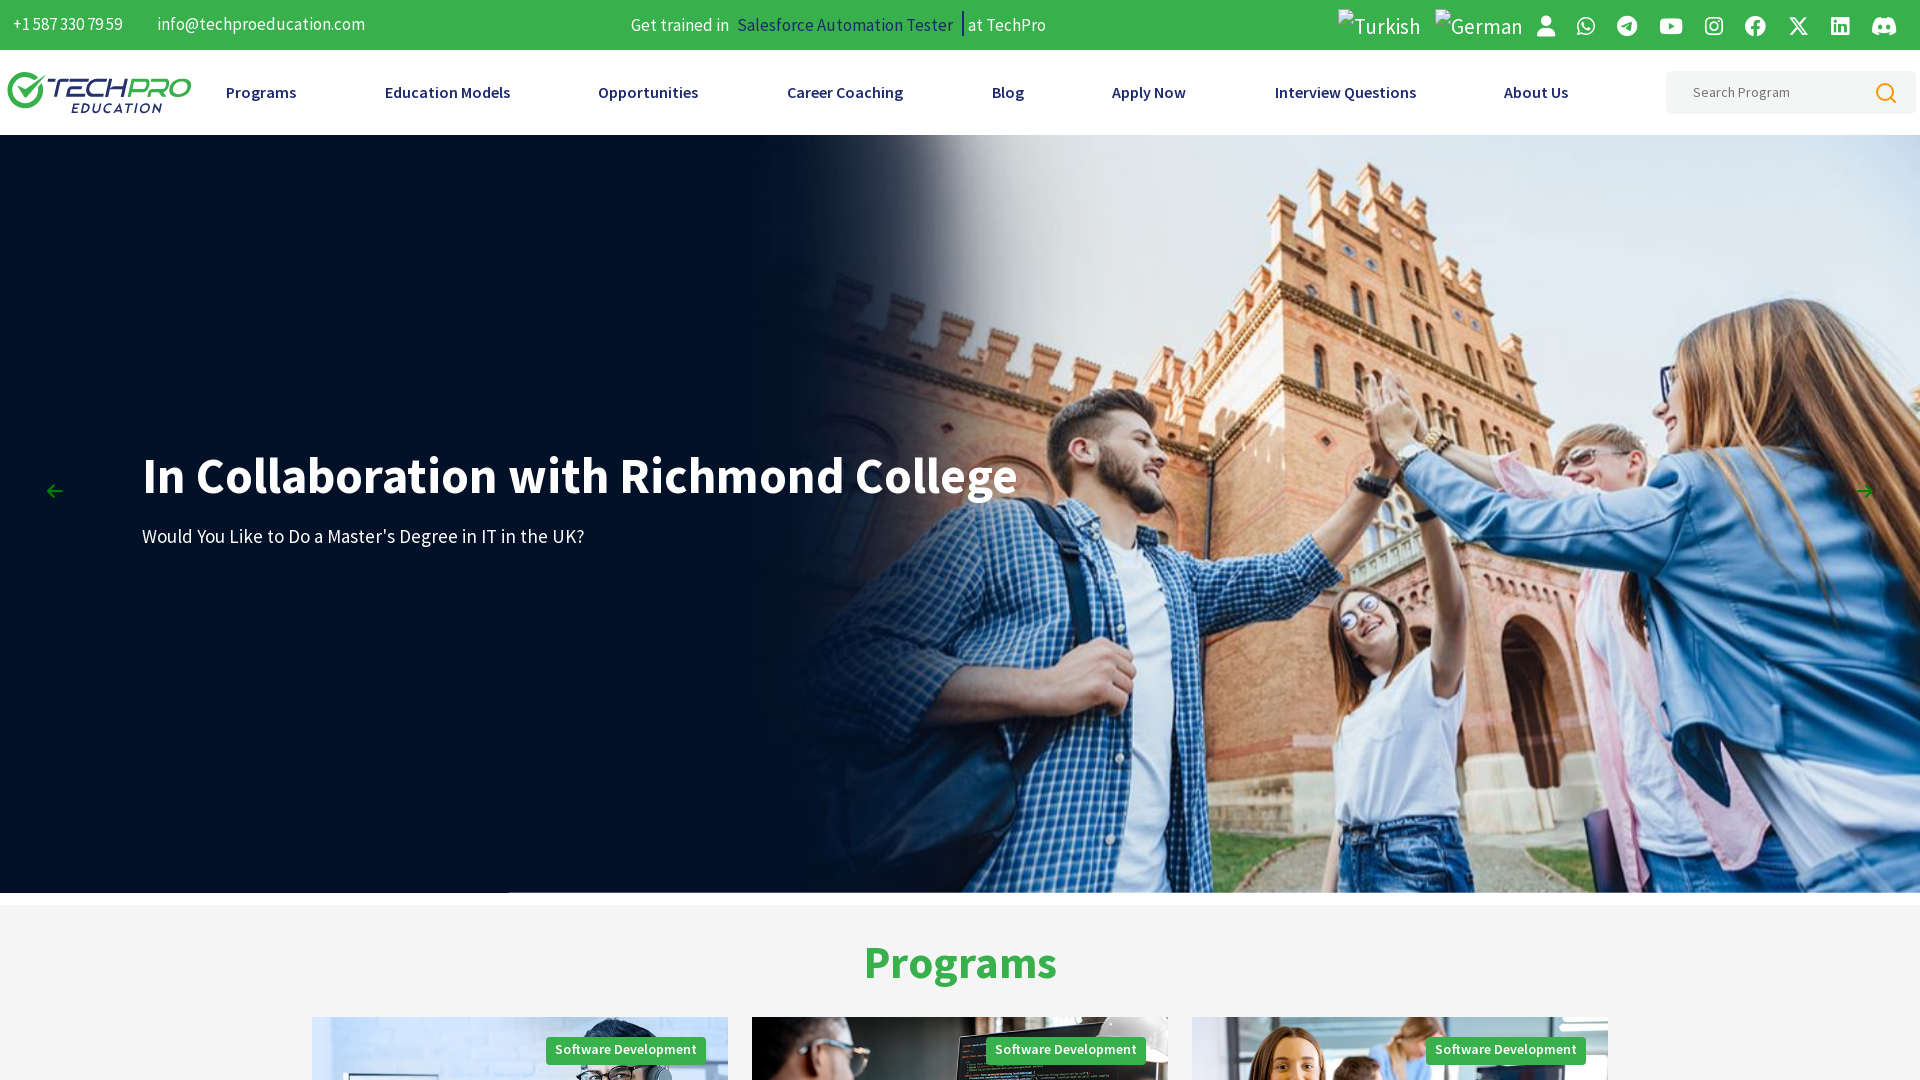

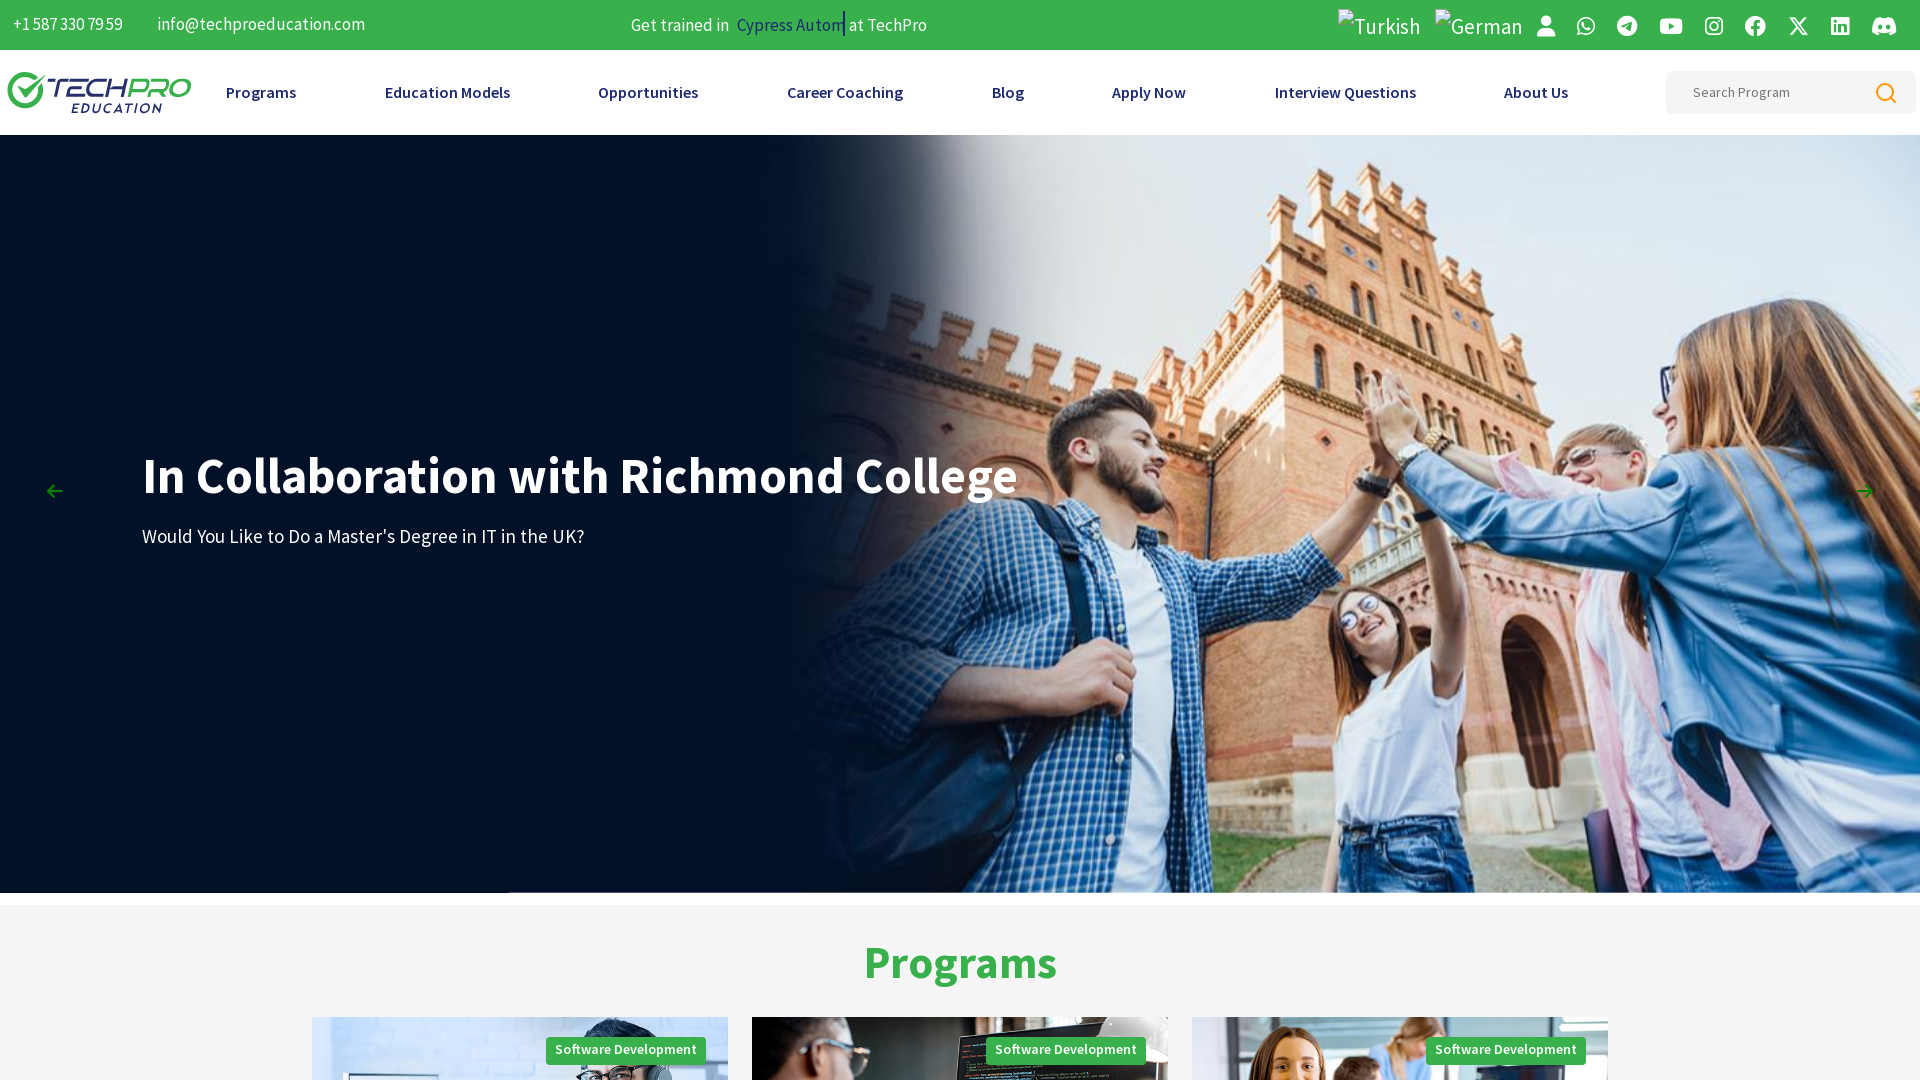